Tests jQuery UI dropdown by selecting option "5" using a reusable function approach

Starting URL: https://jqueryui.com/resources/demos/selectmenu/default.html

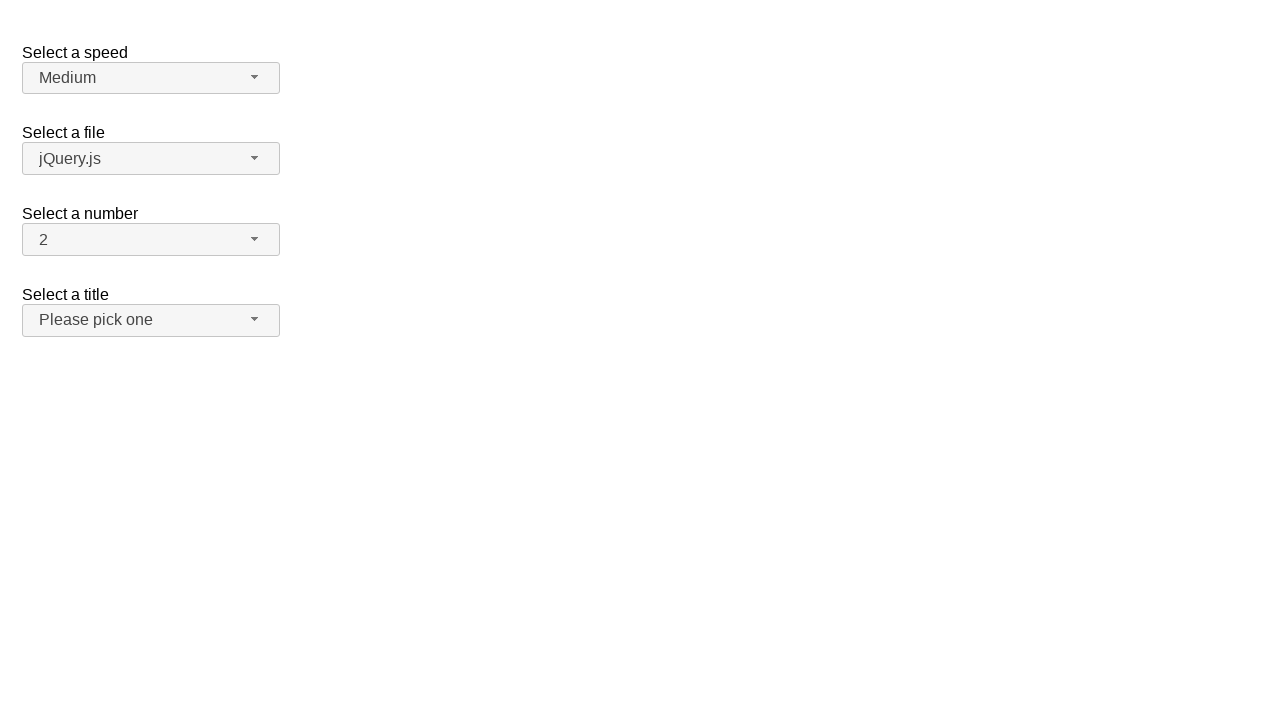

Clicked on the number dropdown button at (151, 240) on span#number-button
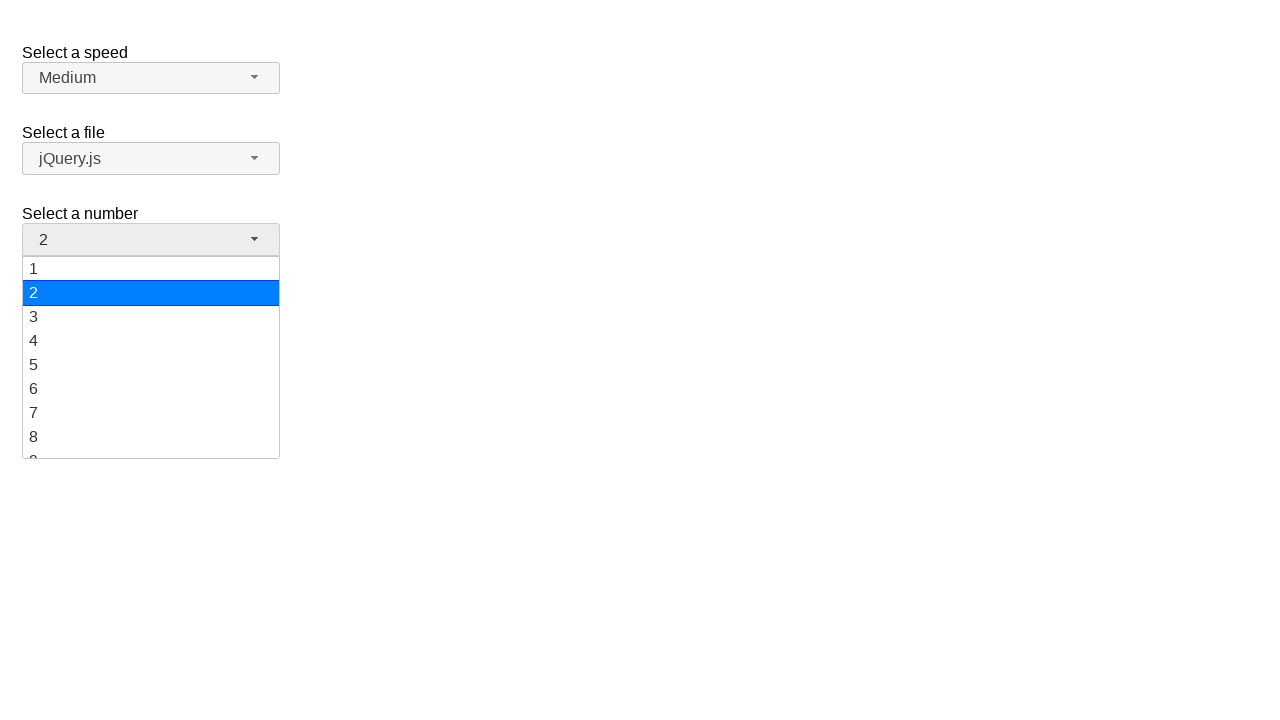

Dropdown menu items loaded
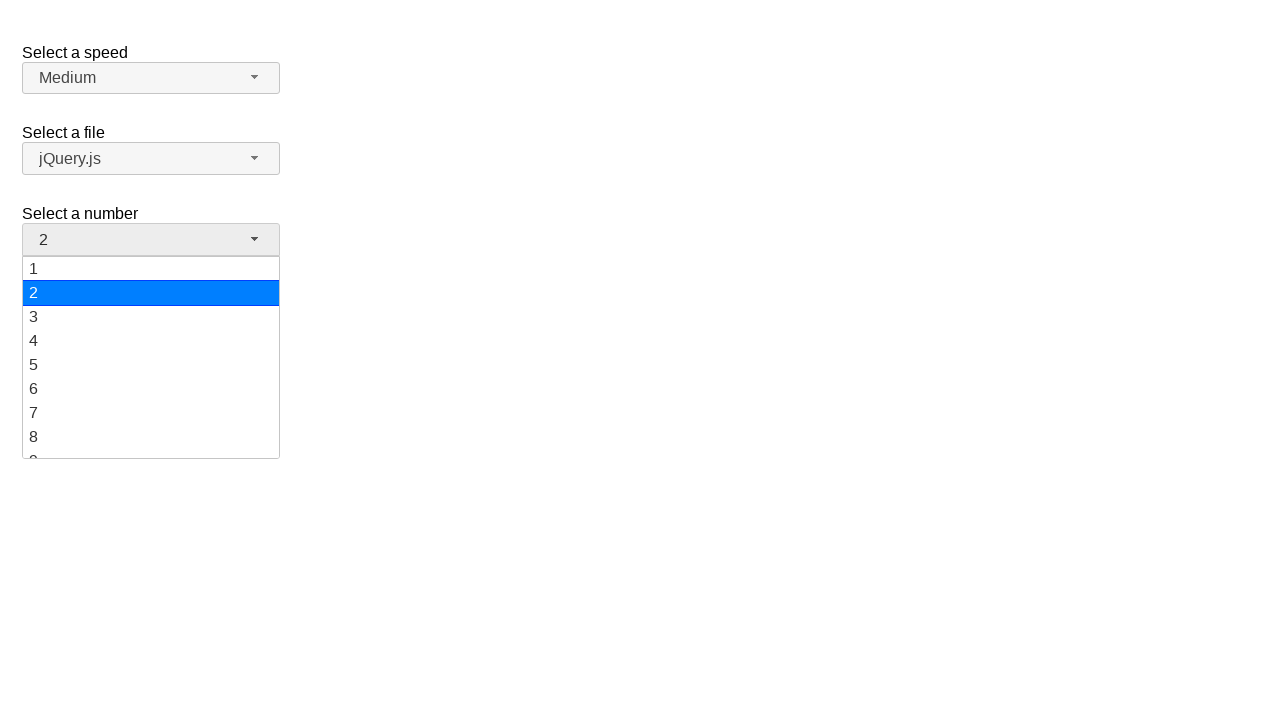

Selected option '5' from jQuery UI dropdown at (151, 365) on ul#number-menu div >> nth=4
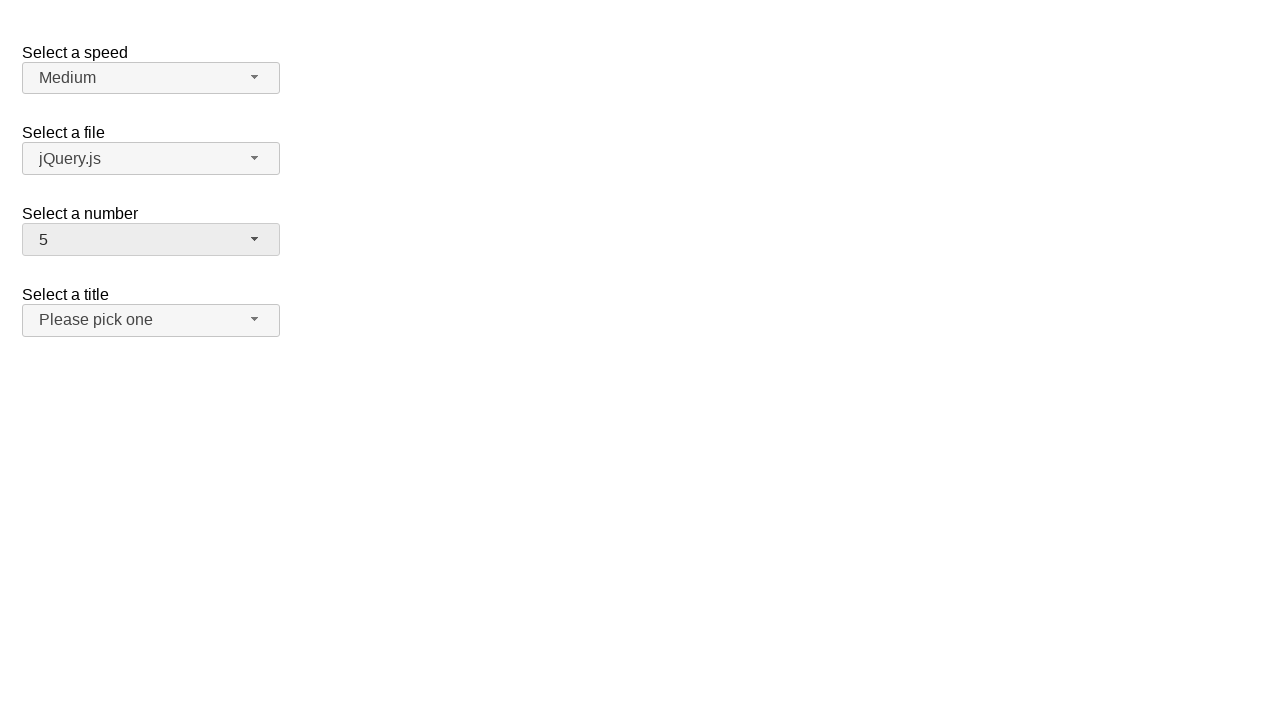

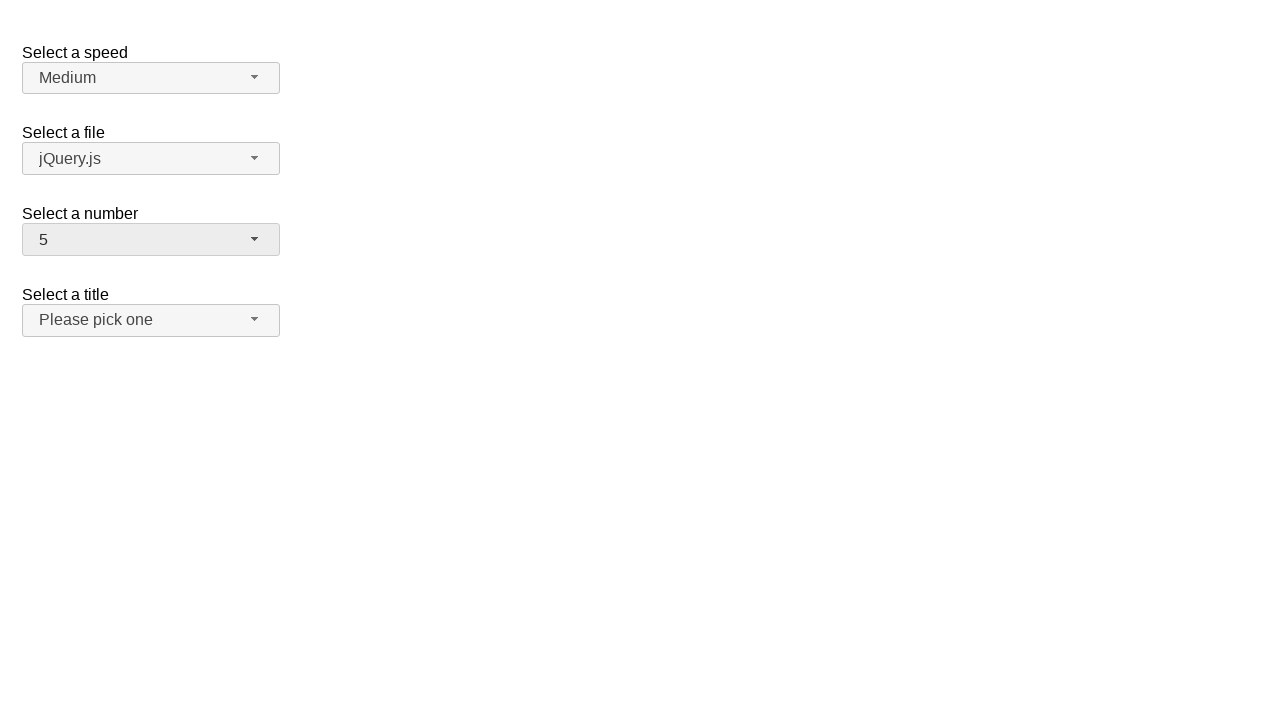